Tests that a todo item is removed if an empty string is entered when editing.

Starting URL: https://demo.playwright.dev/todomvc

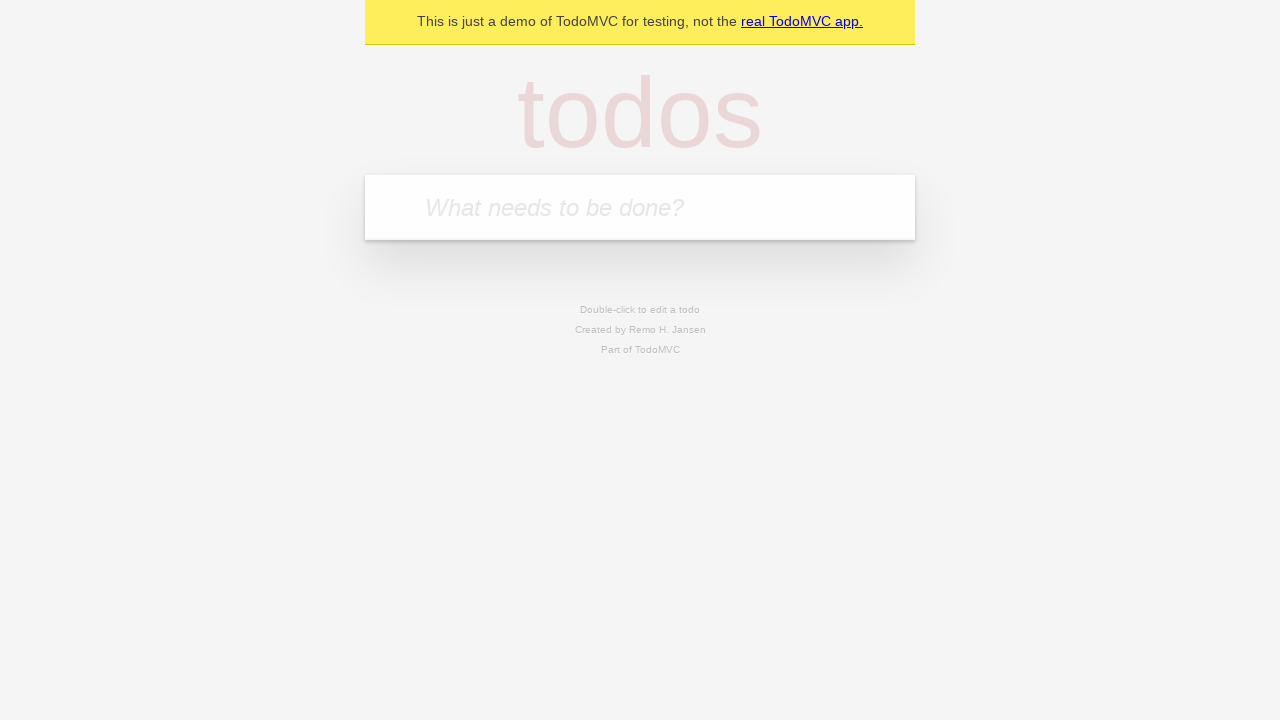

Filled new todo input with 'buy some cheese' on internal:attr=[placeholder="What needs to be done?"i]
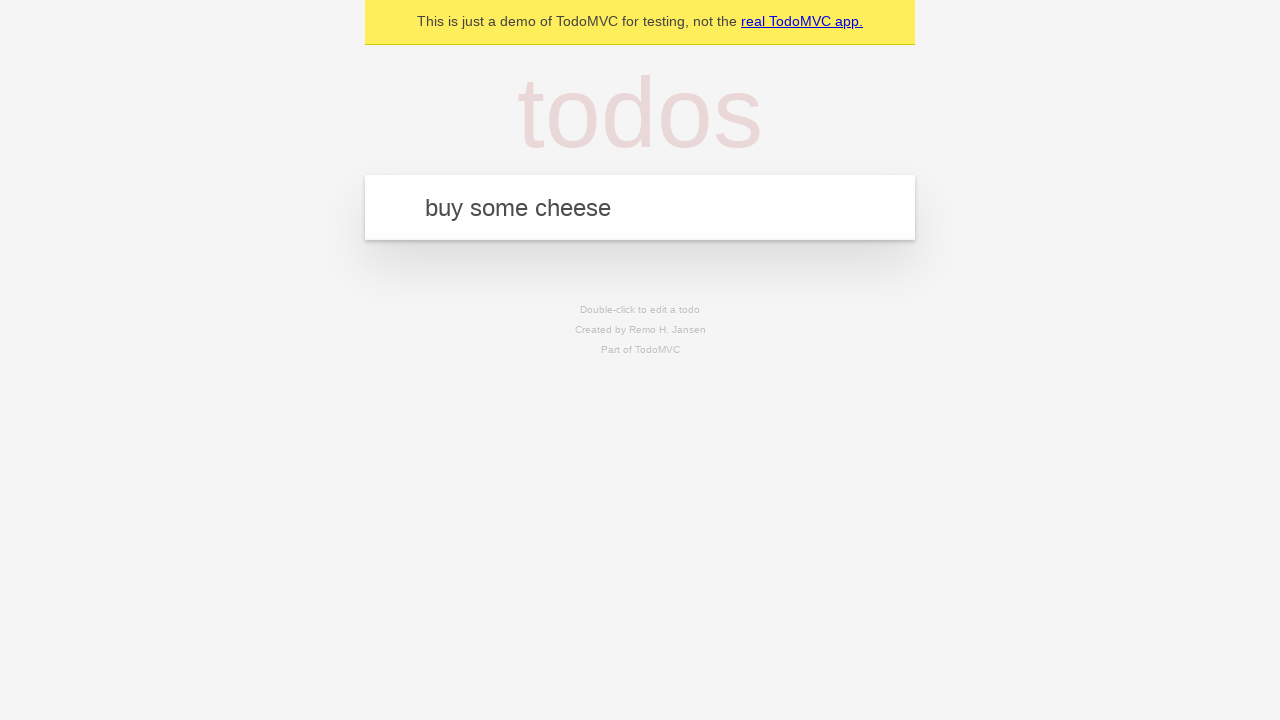

Pressed Enter to add 'buy some cheese' to todo list on internal:attr=[placeholder="What needs to be done?"i]
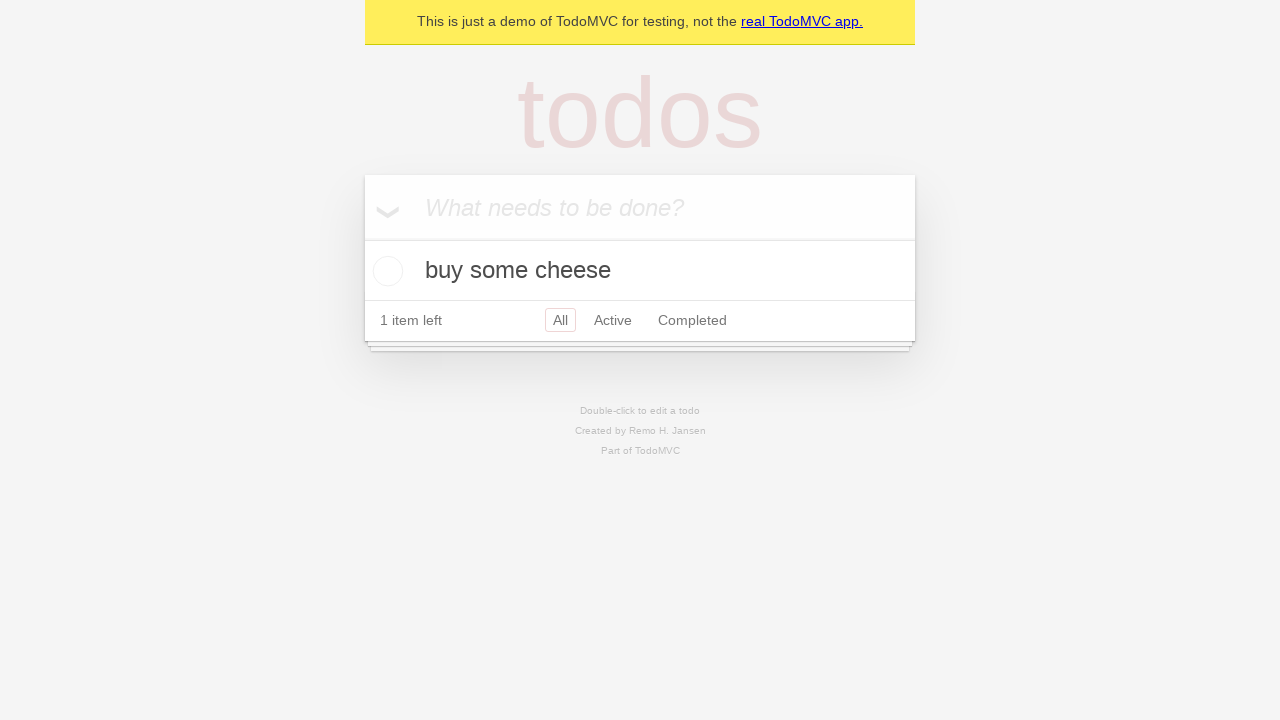

Filled new todo input with 'feed the cat' on internal:attr=[placeholder="What needs to be done?"i]
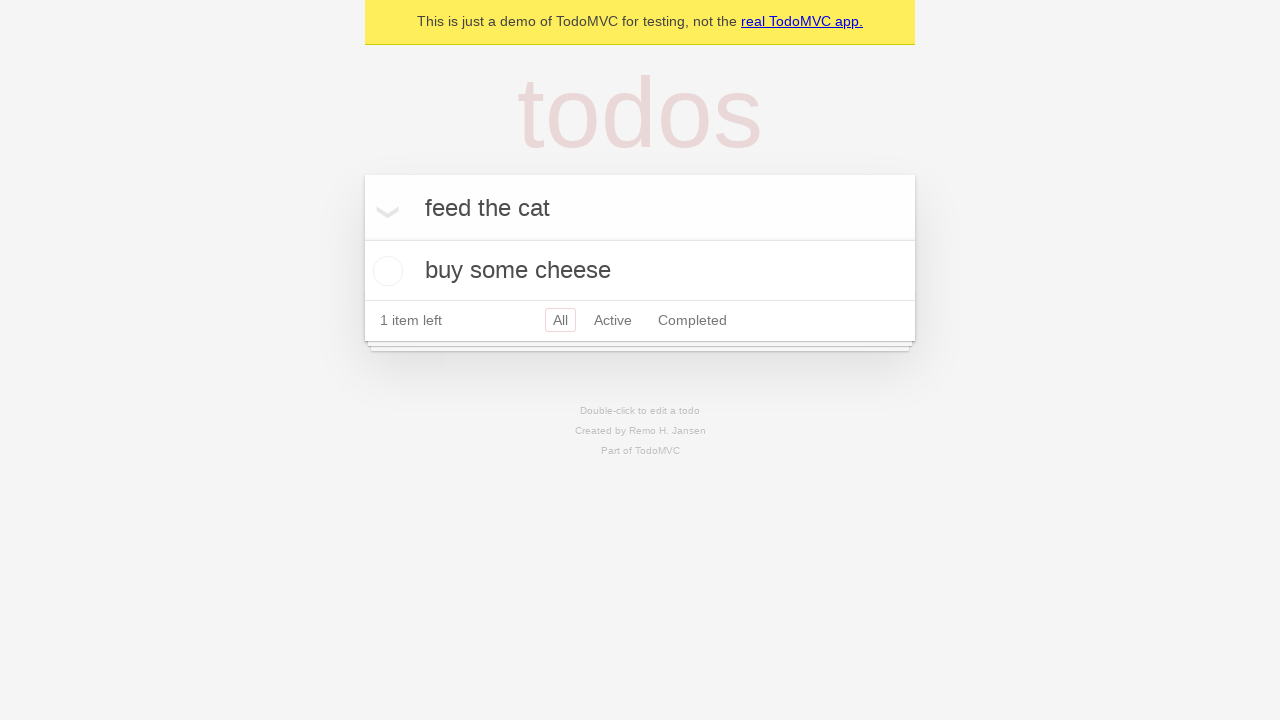

Pressed Enter to add 'feed the cat' to todo list on internal:attr=[placeholder="What needs to be done?"i]
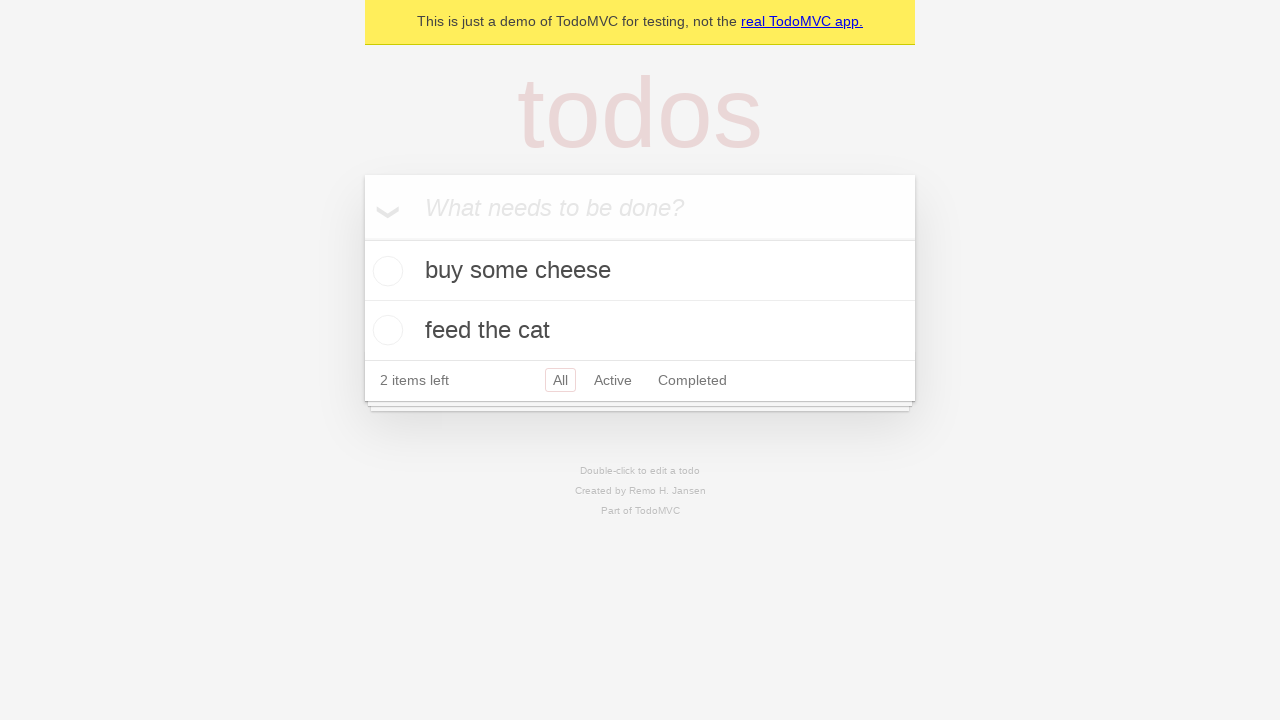

Filled new todo input with 'book a doctors appointment' on internal:attr=[placeholder="What needs to be done?"i]
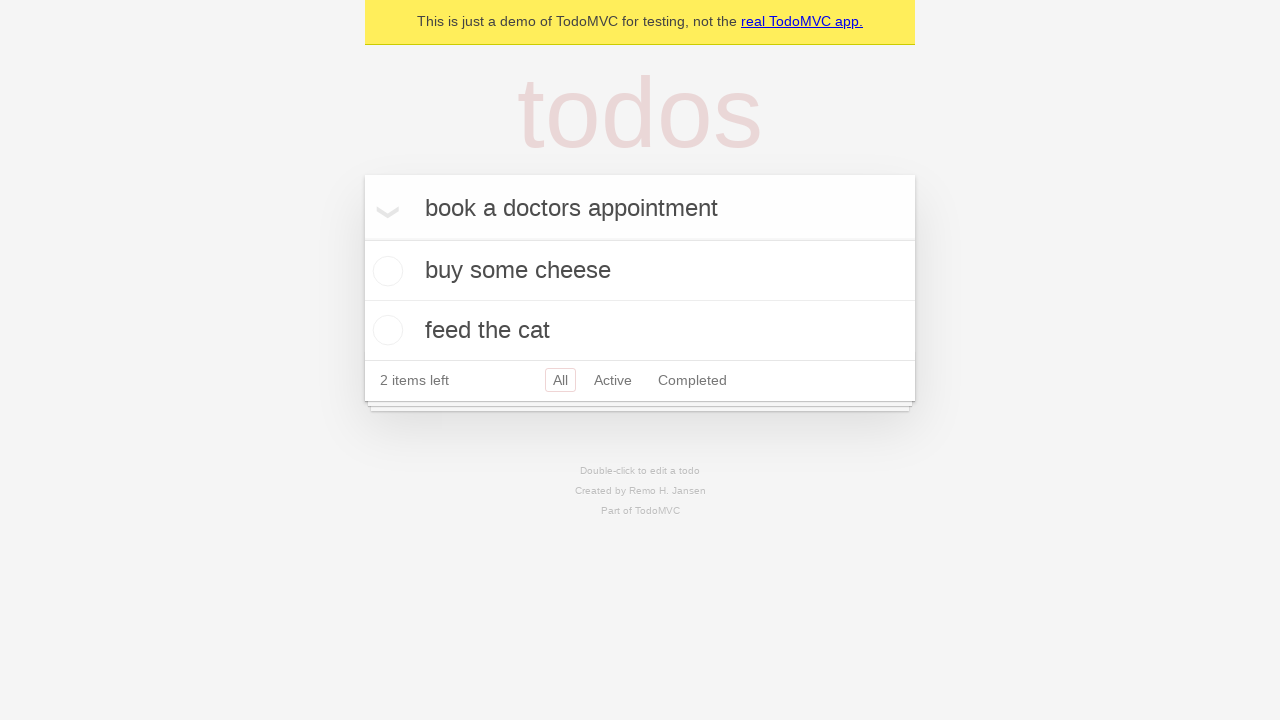

Pressed Enter to add 'book a doctors appointment' to todo list on internal:attr=[placeholder="What needs to be done?"i]
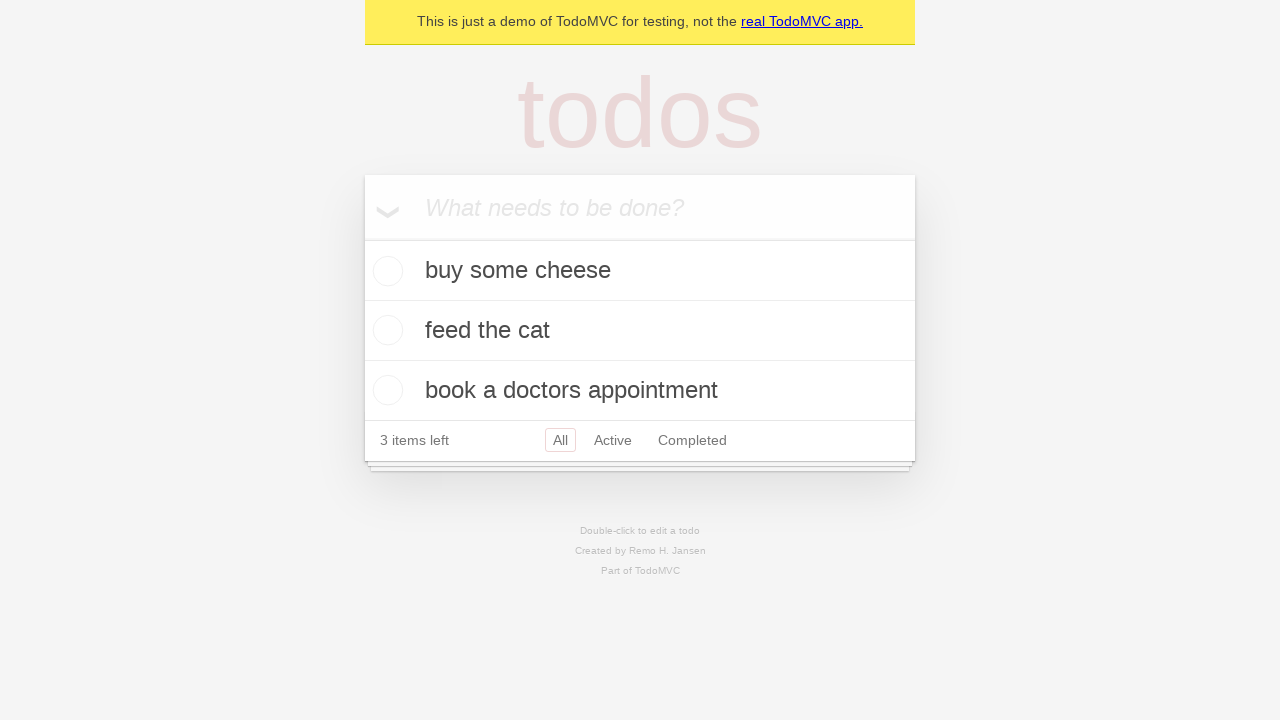

Double-clicked second todo item to enter edit mode at (640, 331) on internal:testid=[data-testid="todo-item"s] >> nth=1
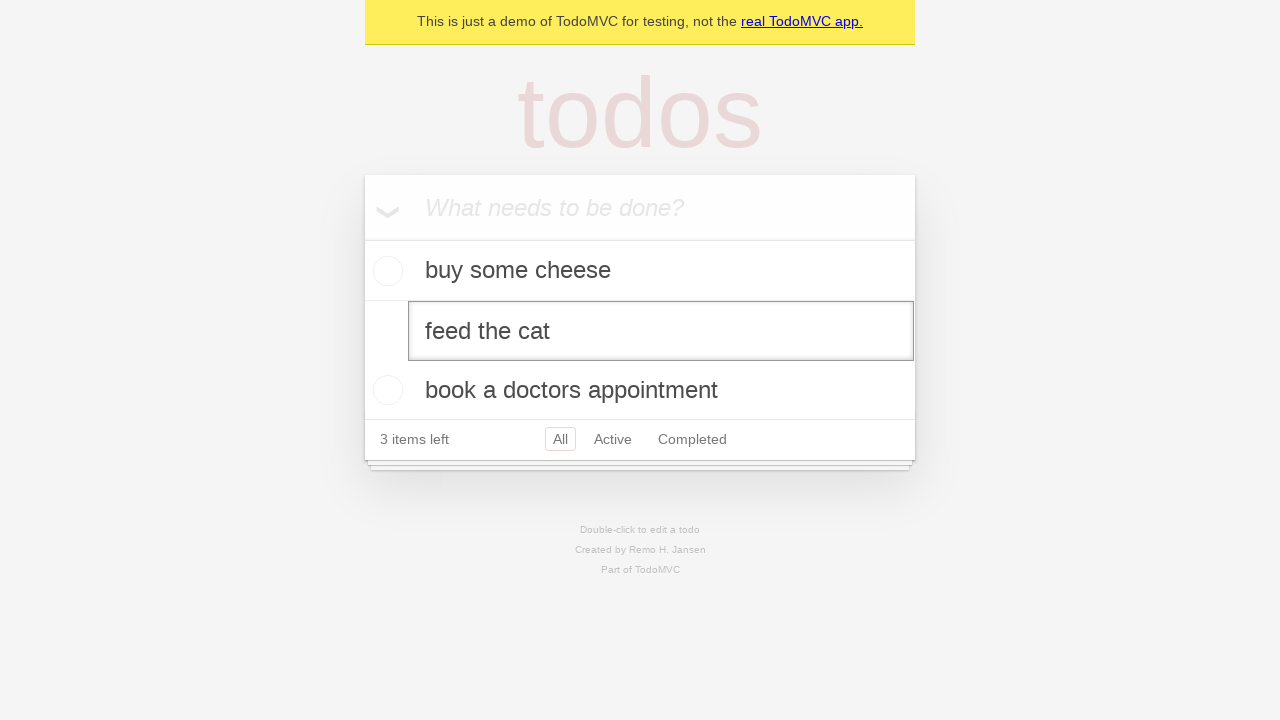

Cleared the text in the edit field to empty string on internal:testid=[data-testid="todo-item"s] >> nth=1 >> internal:role=textbox[nam
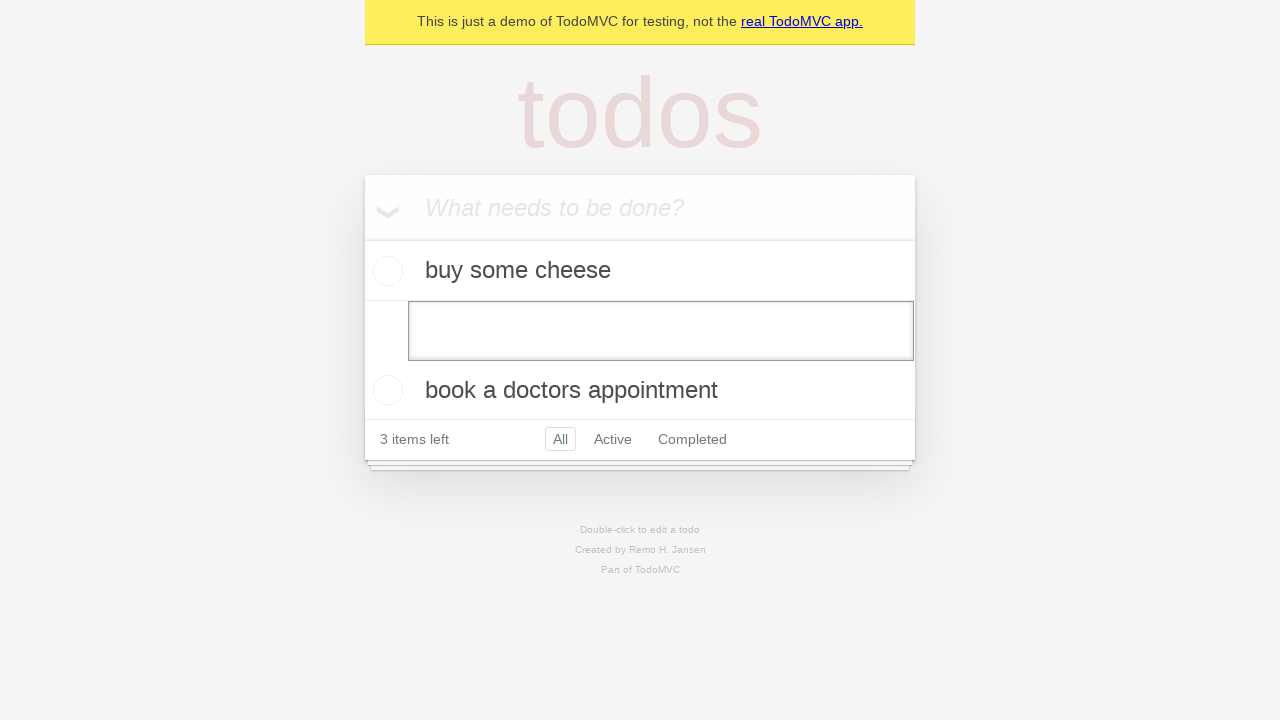

Pressed Enter to confirm empty edit, removing the todo item on internal:testid=[data-testid="todo-item"s] >> nth=1 >> internal:role=textbox[nam
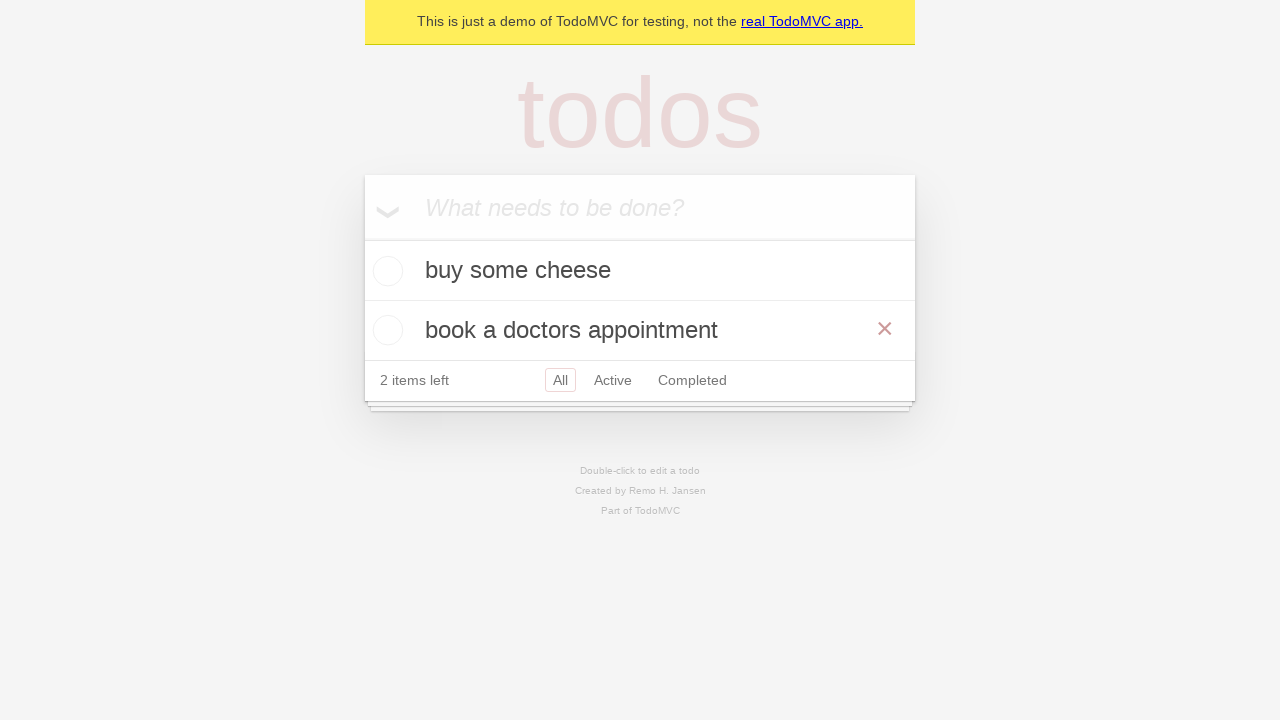

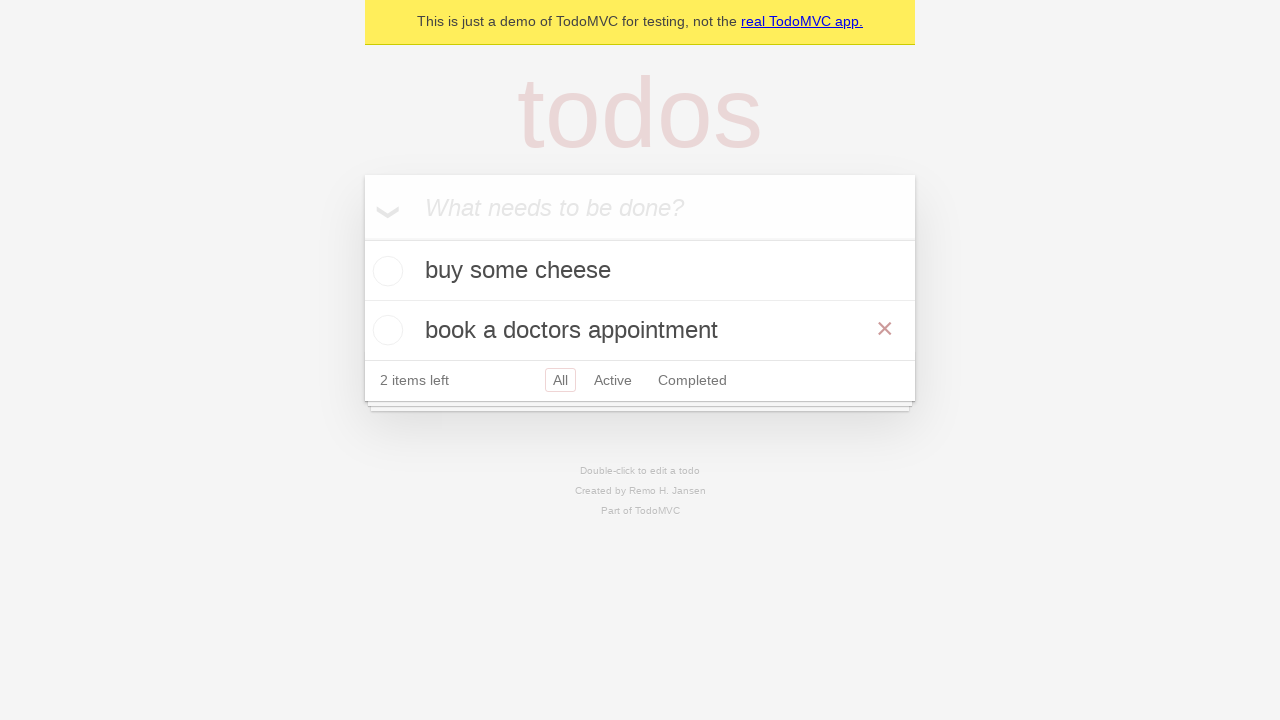